Tests email validation with invalid format: 234567890 (numbers only)

Starting URL: https://demoqa.com/automation-practice-form

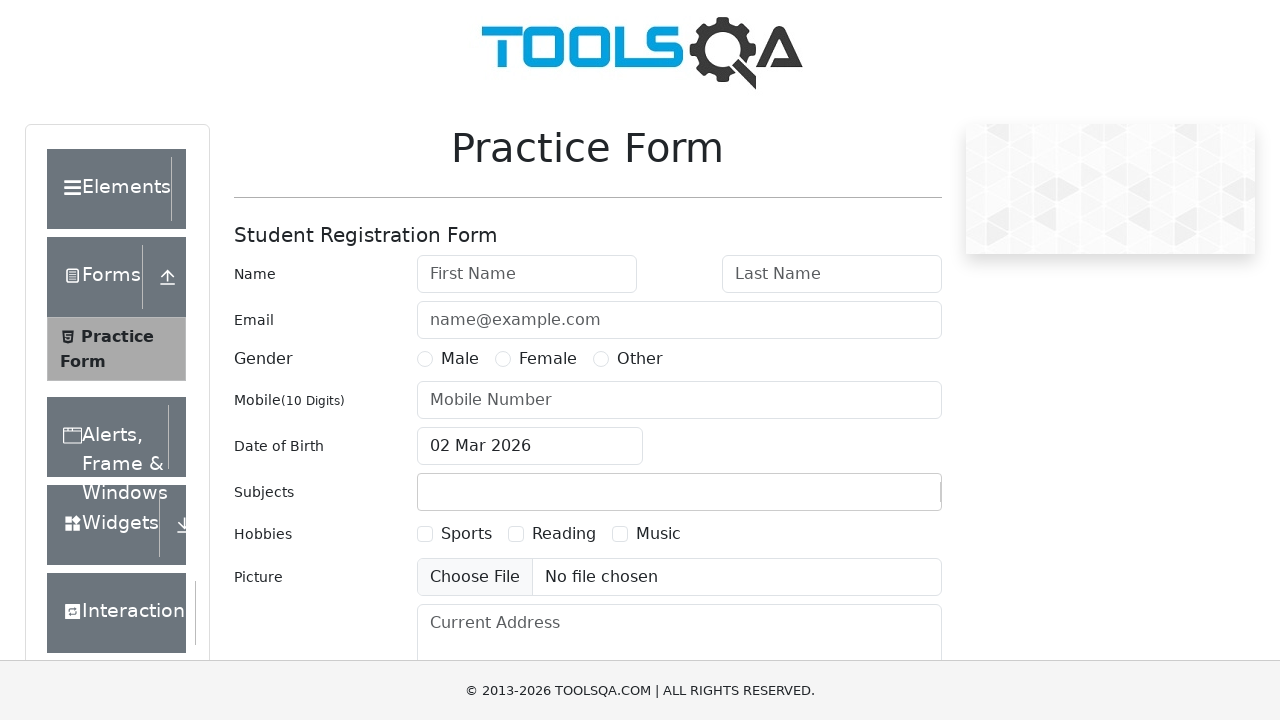

Clicked email input field at (679, 320) on internal:attr=[placeholder="name@example.com"i]
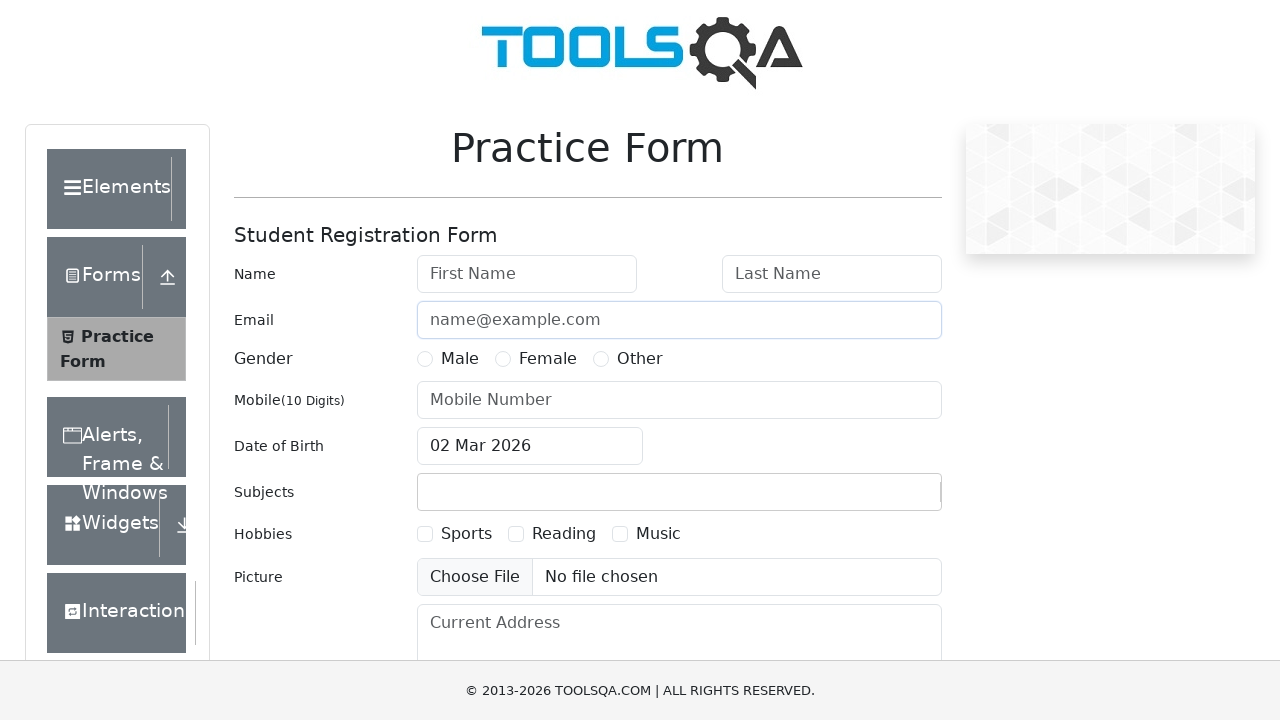

Filled email field with invalid format: 234567890 (numbers only) on internal:attr=[placeholder="name@example.com"i]
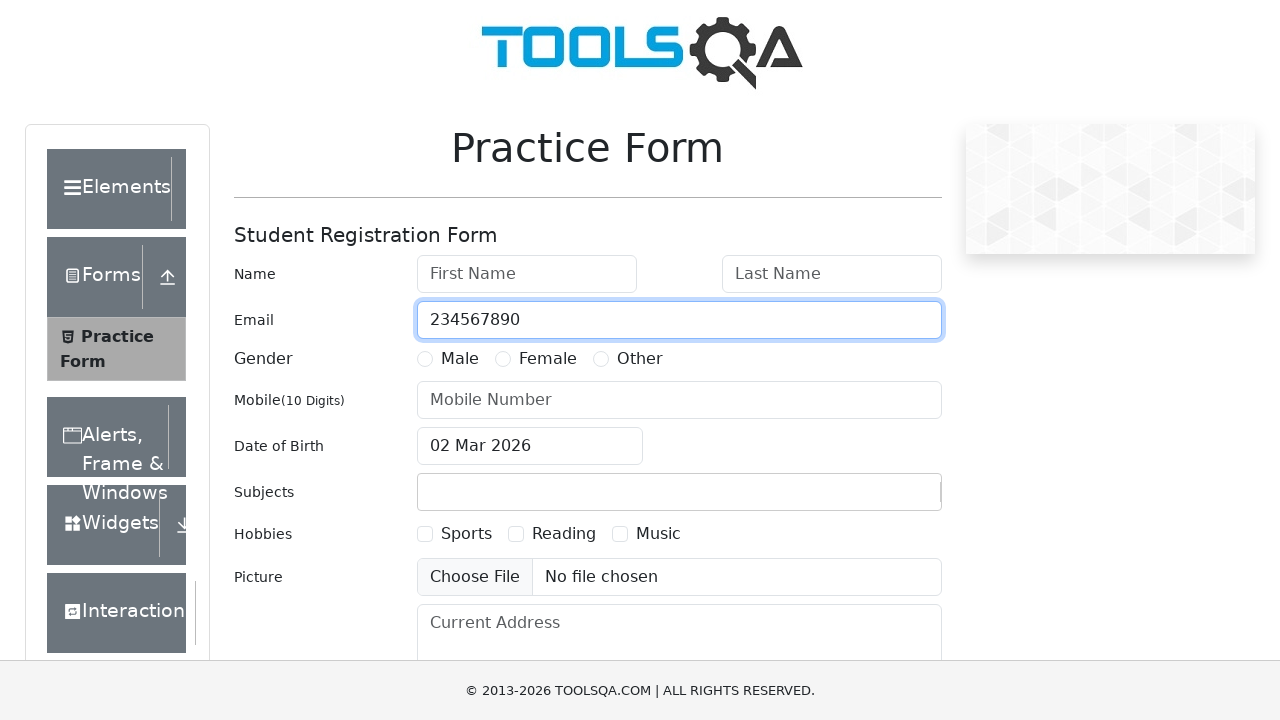

Clicked Submit button at (885, 499) on internal:role=button[name="Submit"i]
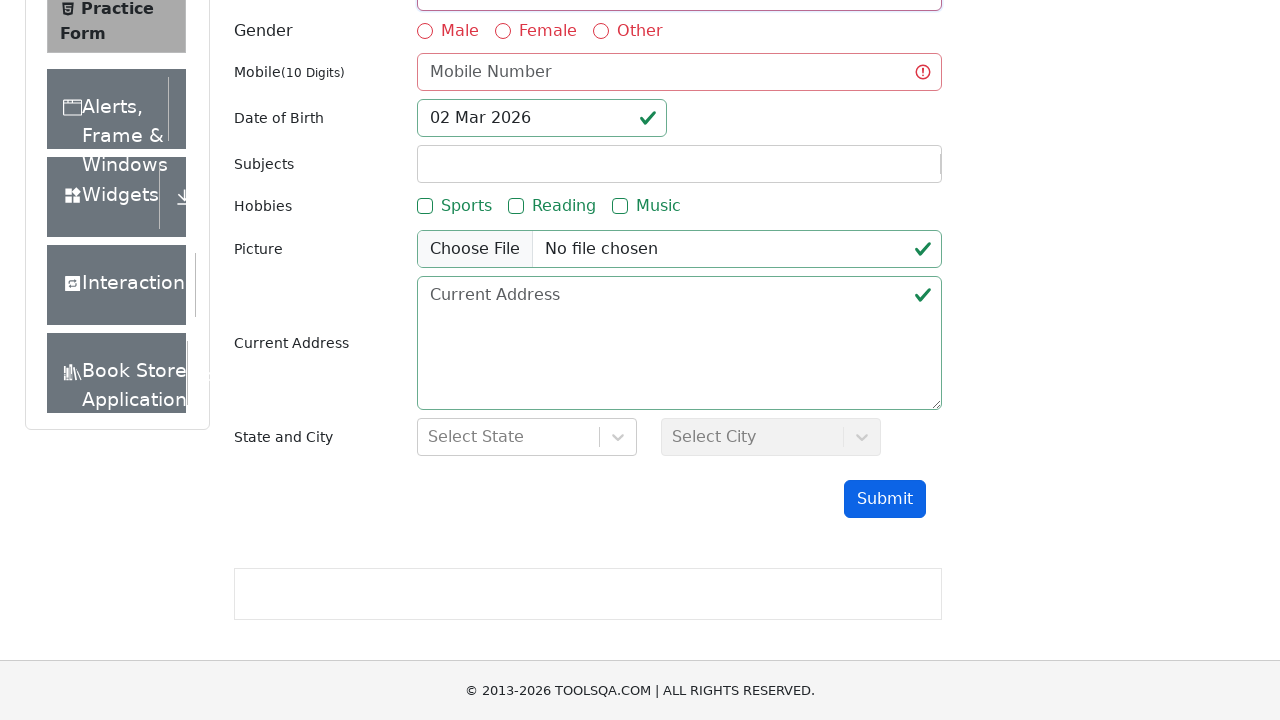

Waited for validation to process
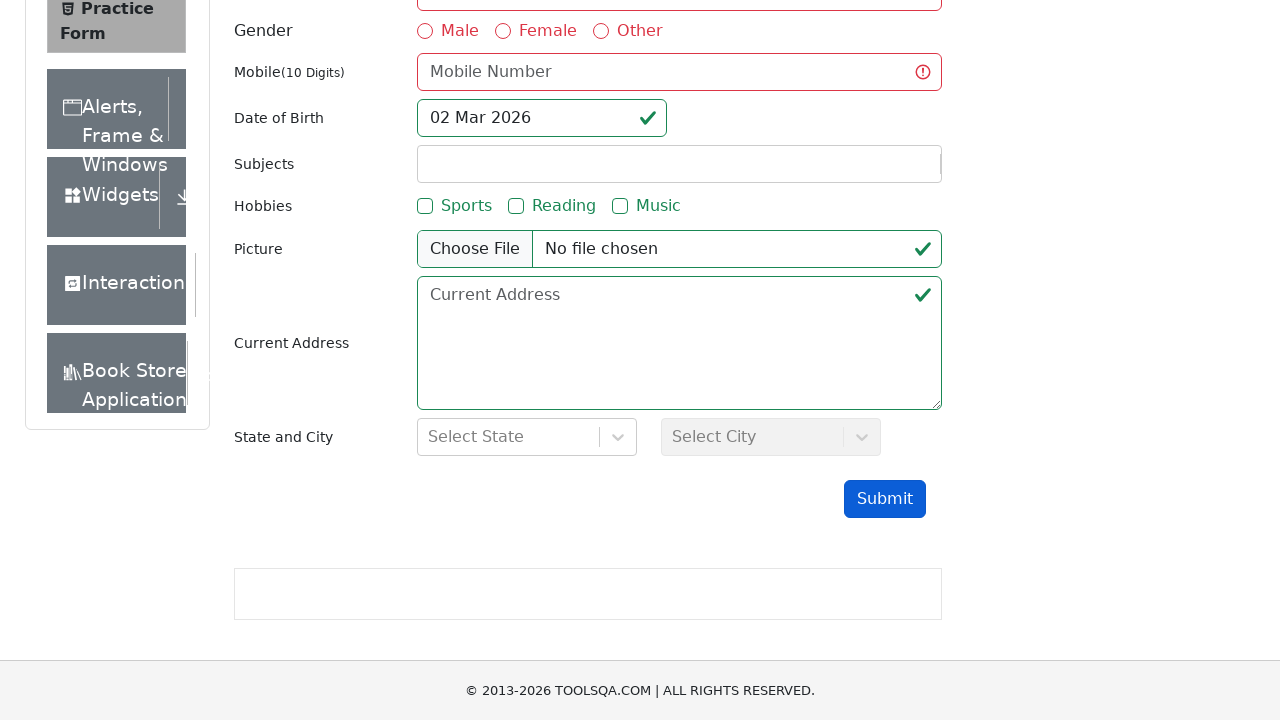

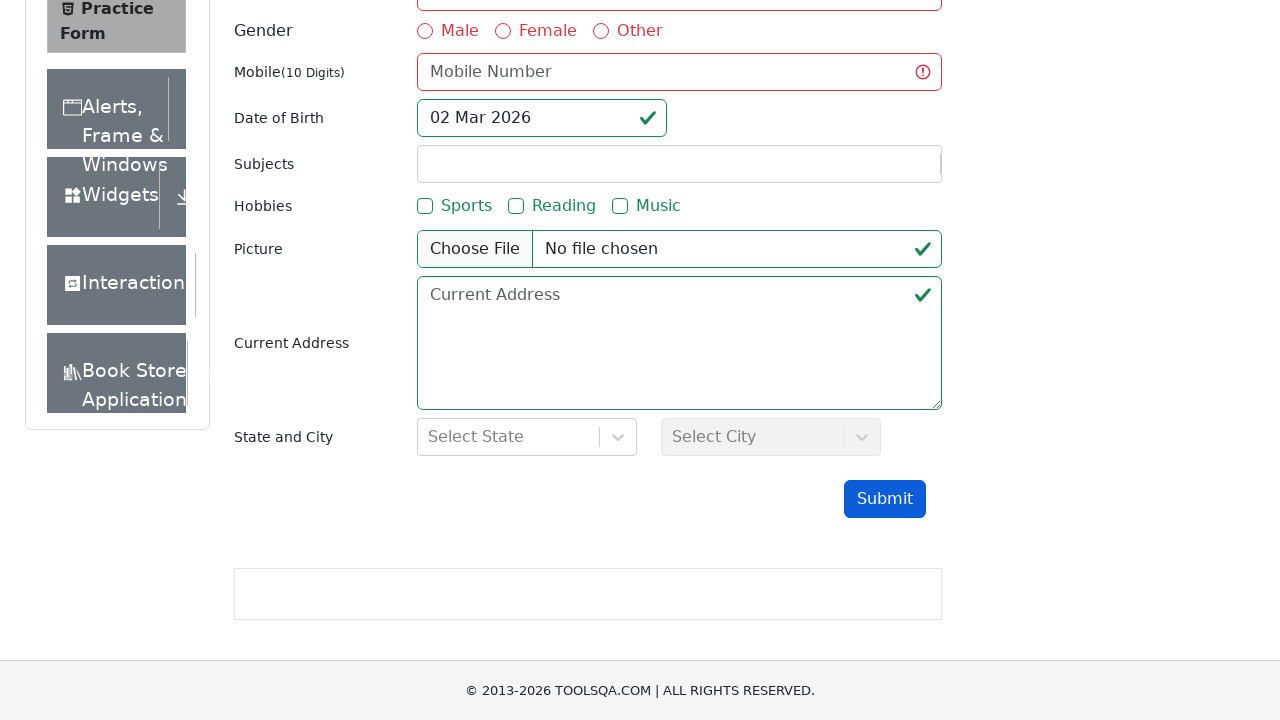